Tests a registration form by filling in personal details including name, email, password, gender selection, addresses, pincode, and checking a relocation checkbox.

Starting URL: https://grotechminds.com/registration/

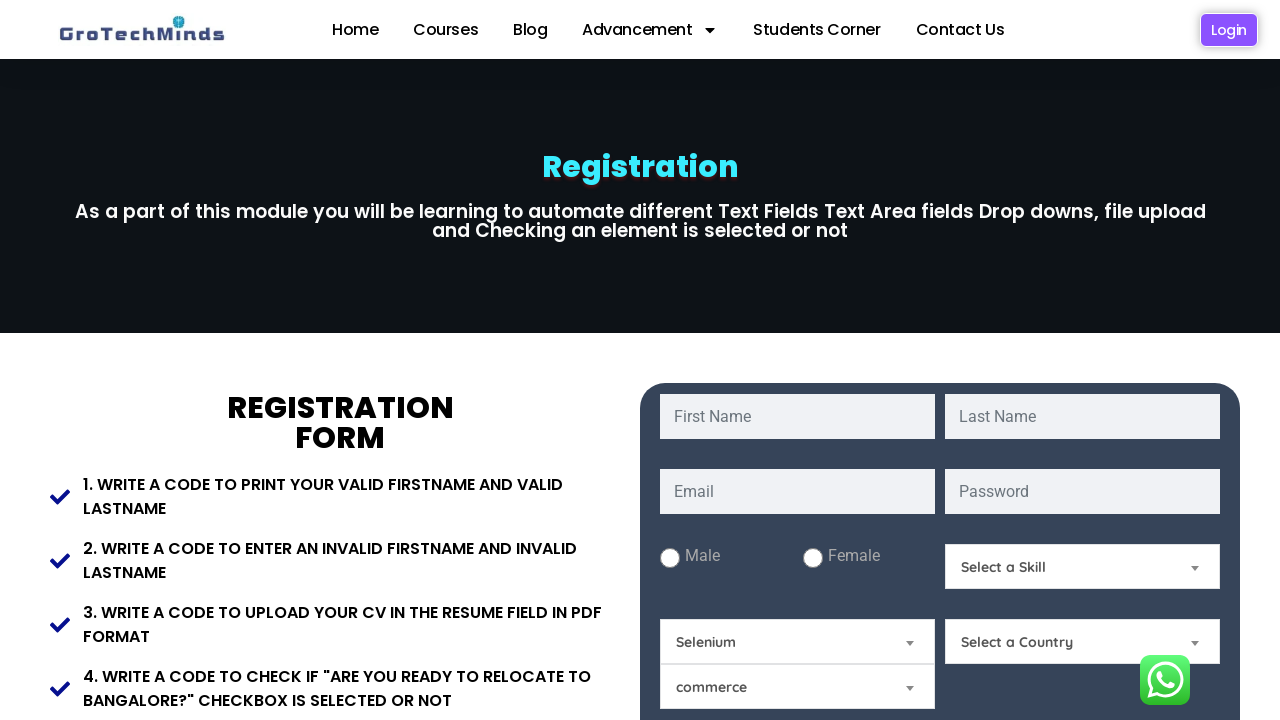

Waited 2 seconds for page to load
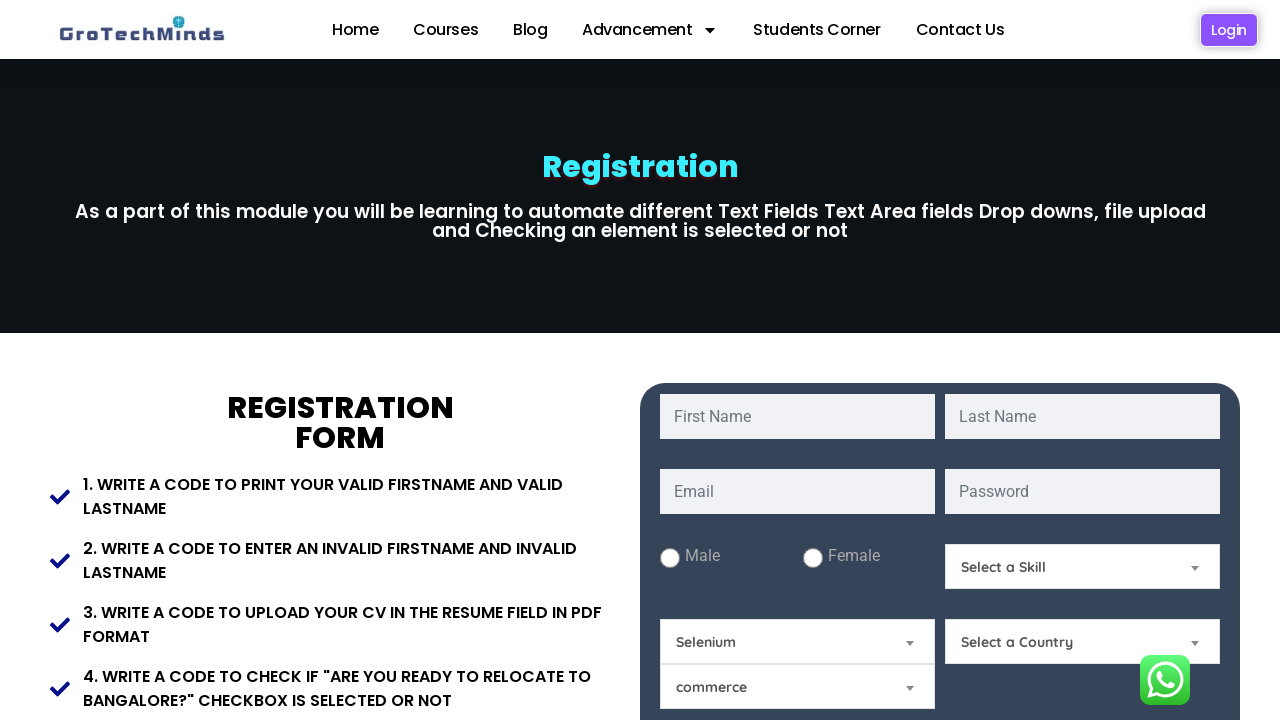

Filled first name field with 'Marcus' on input#fname
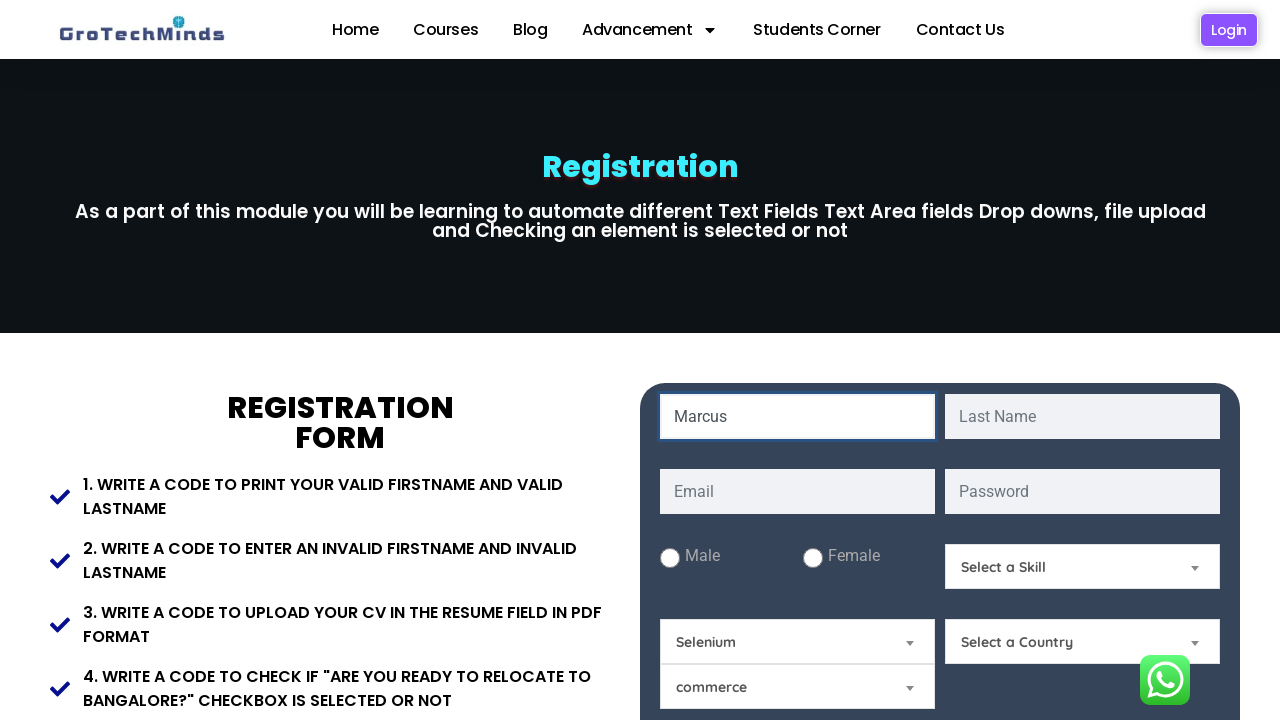

Filled last name field with 'Thompson' on input#lname
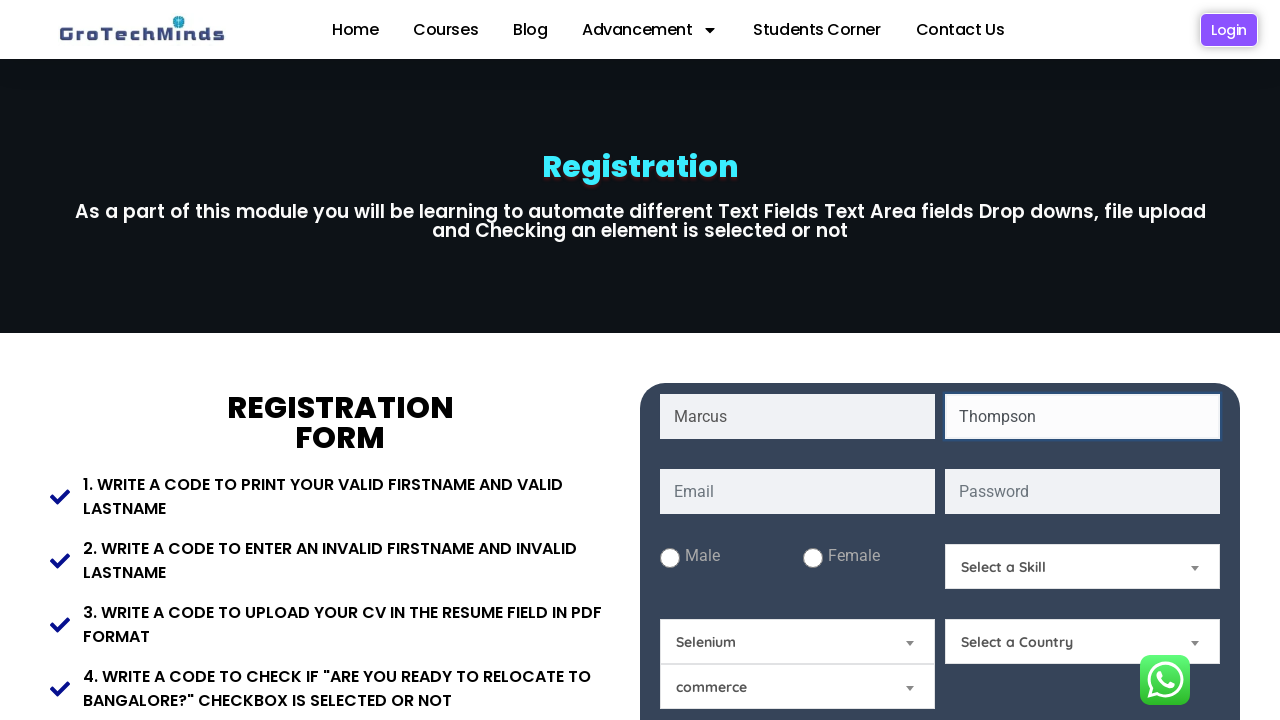

Filled email field with 'marcus.thompson@testmail.com' on input#email
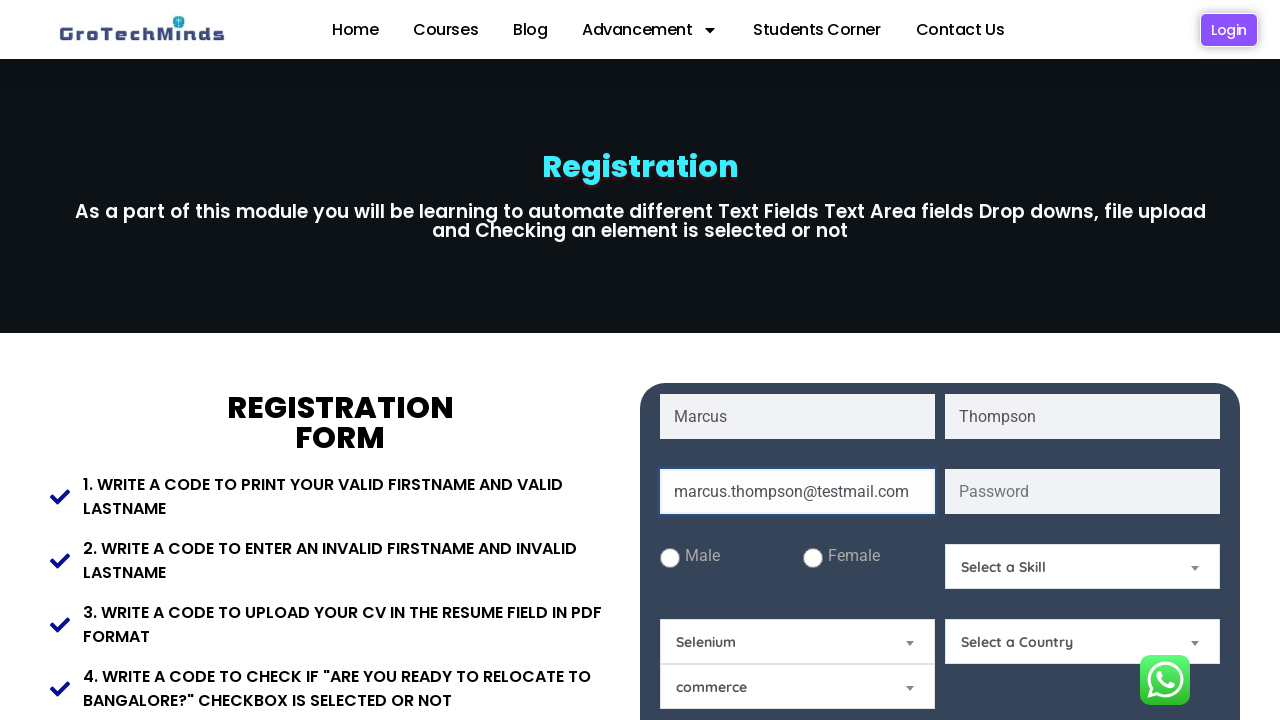

Filled password field with 'SecurePass@789' on input#password
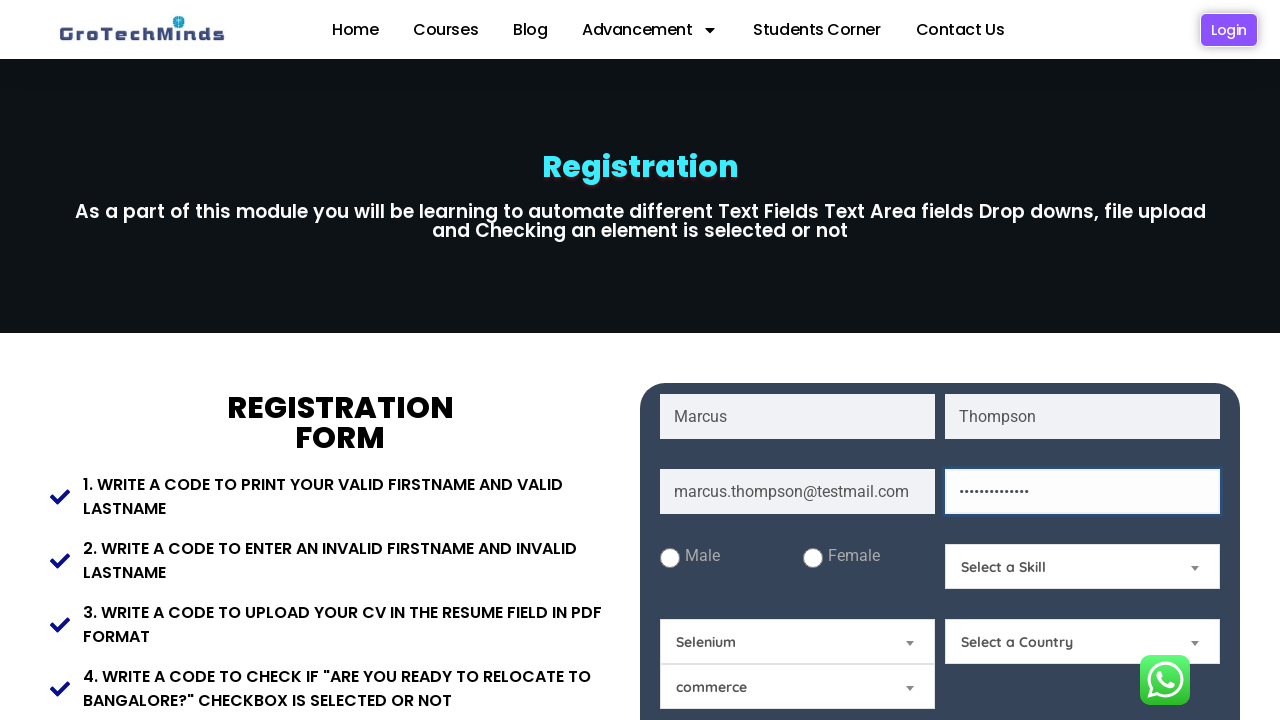

Clicked male gender option at (670, 558) on input#male
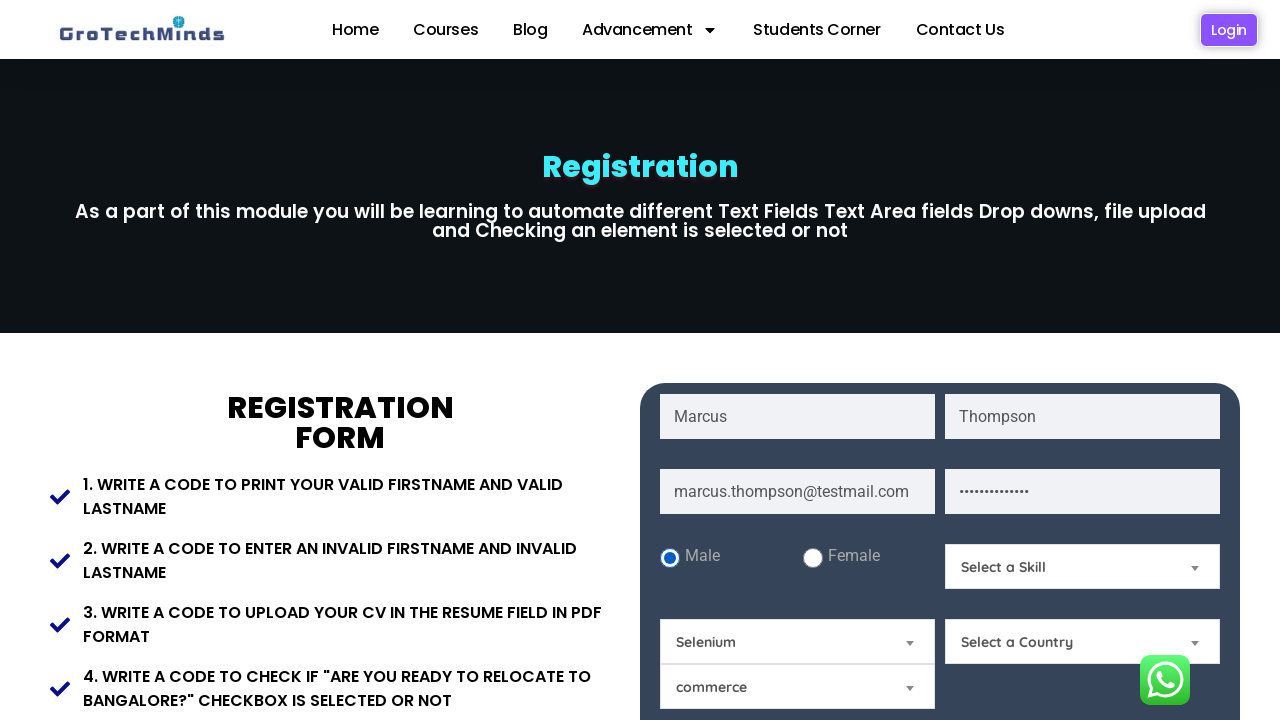

Clicked female gender option at (812, 558) on input#Female
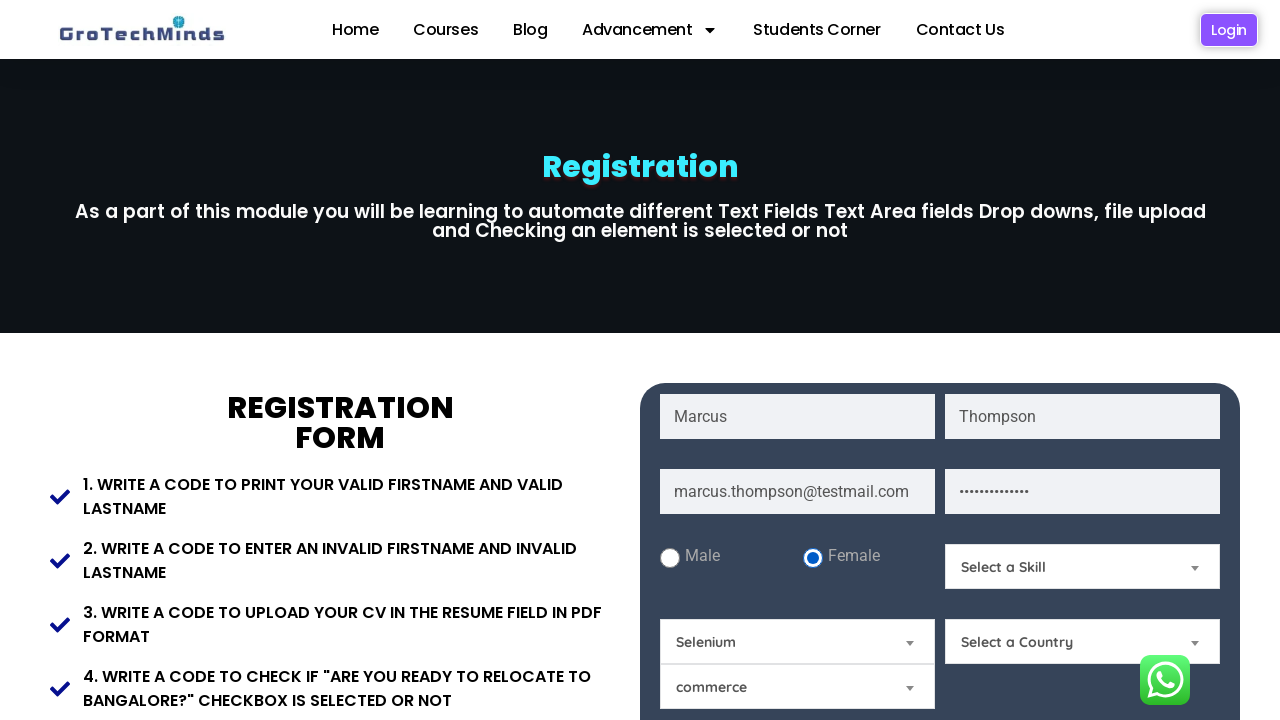

Filled present address field with 'B-456, Sector-55, Gurugram' on textarea#Present-Address
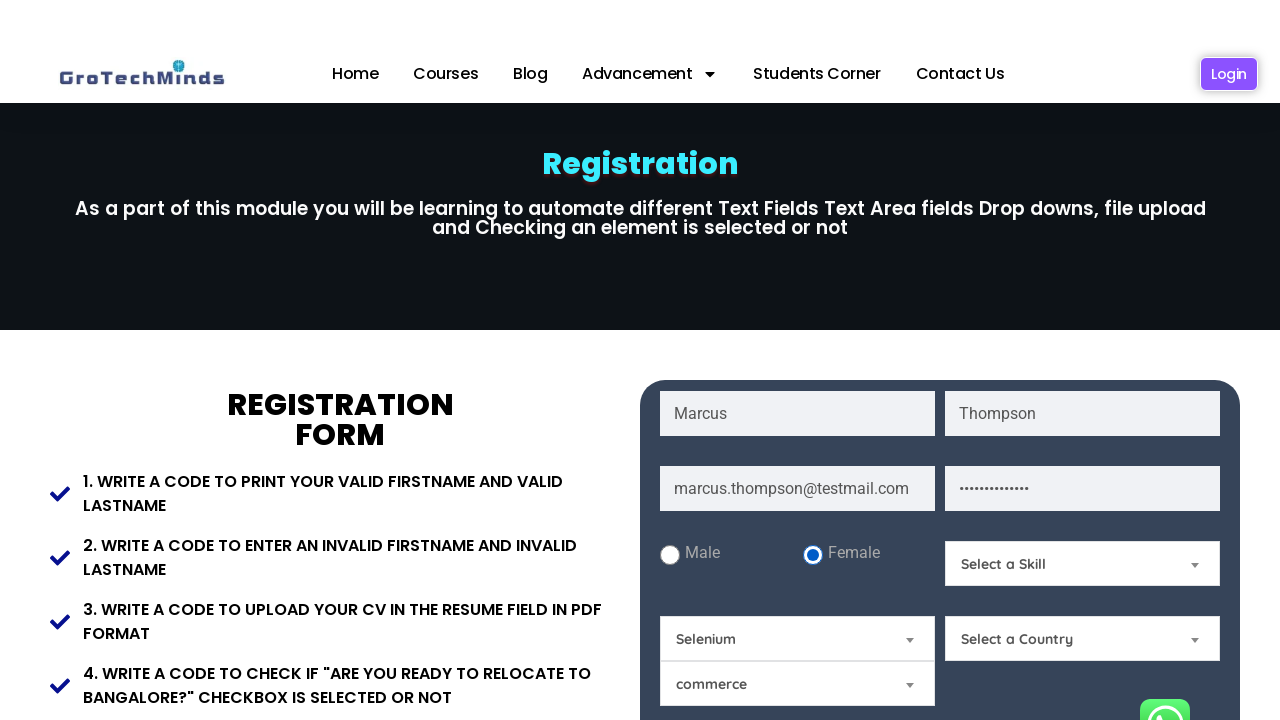

Filled permanent address field with 'B-456, Sector-55, Gurugram' on textarea#Permanent-Address
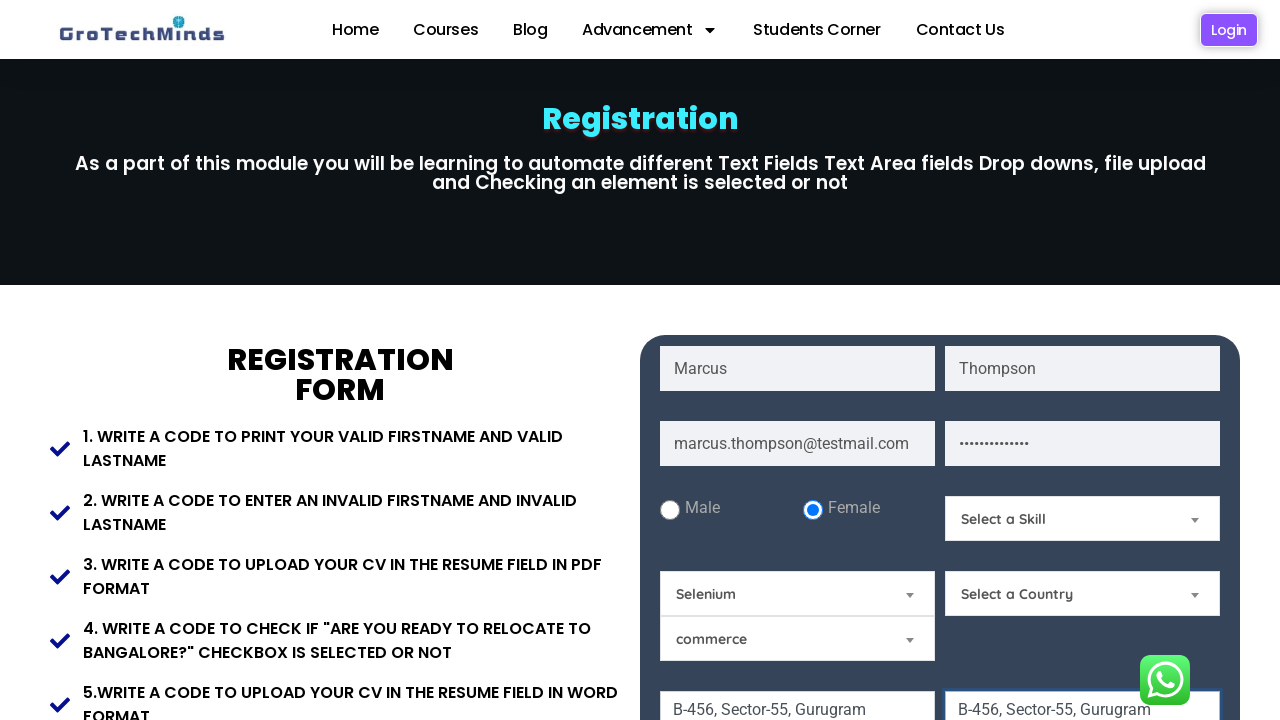

Filled pincode field with '122003' on input#Pincode
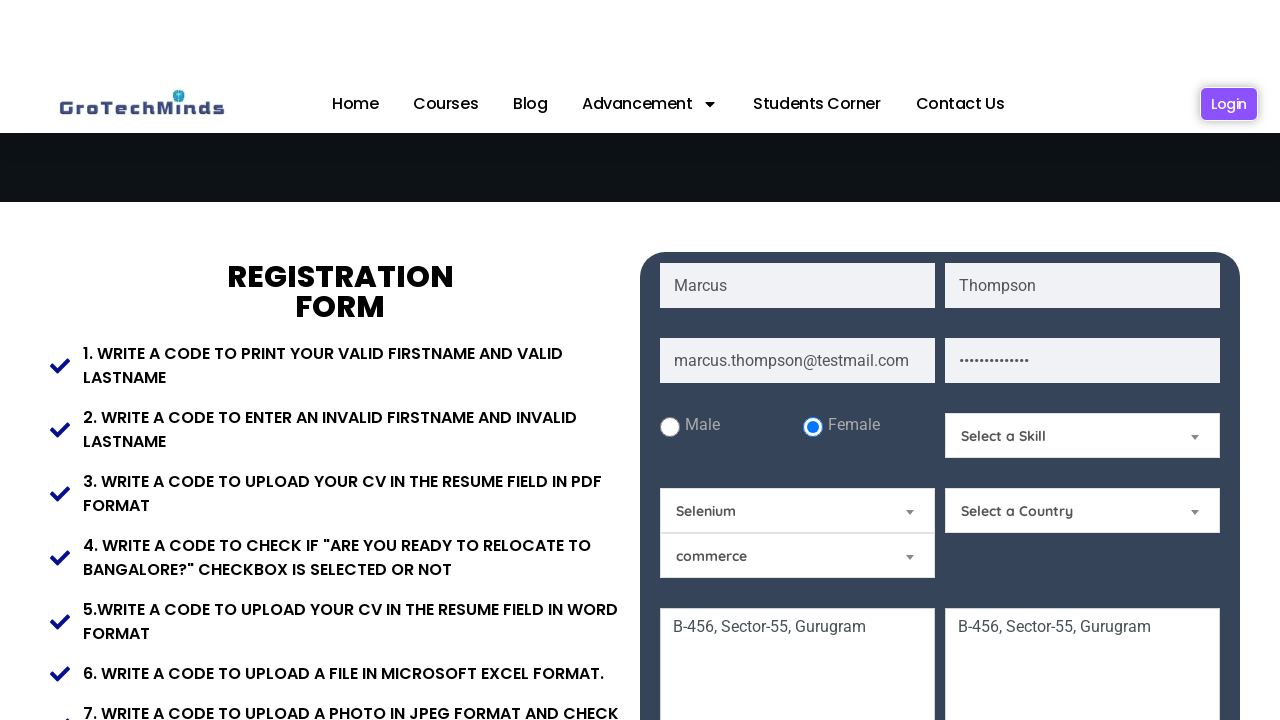

Clicked relocate checkbox at (975, 360) on input#relocate
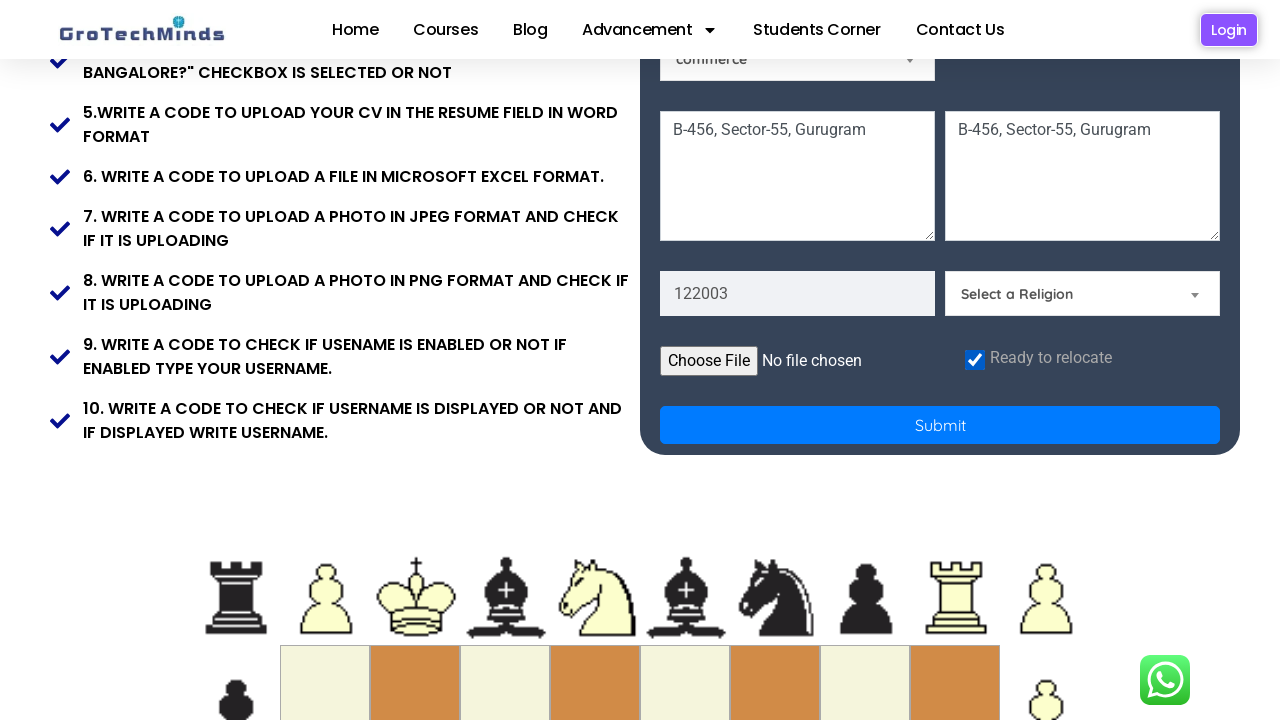

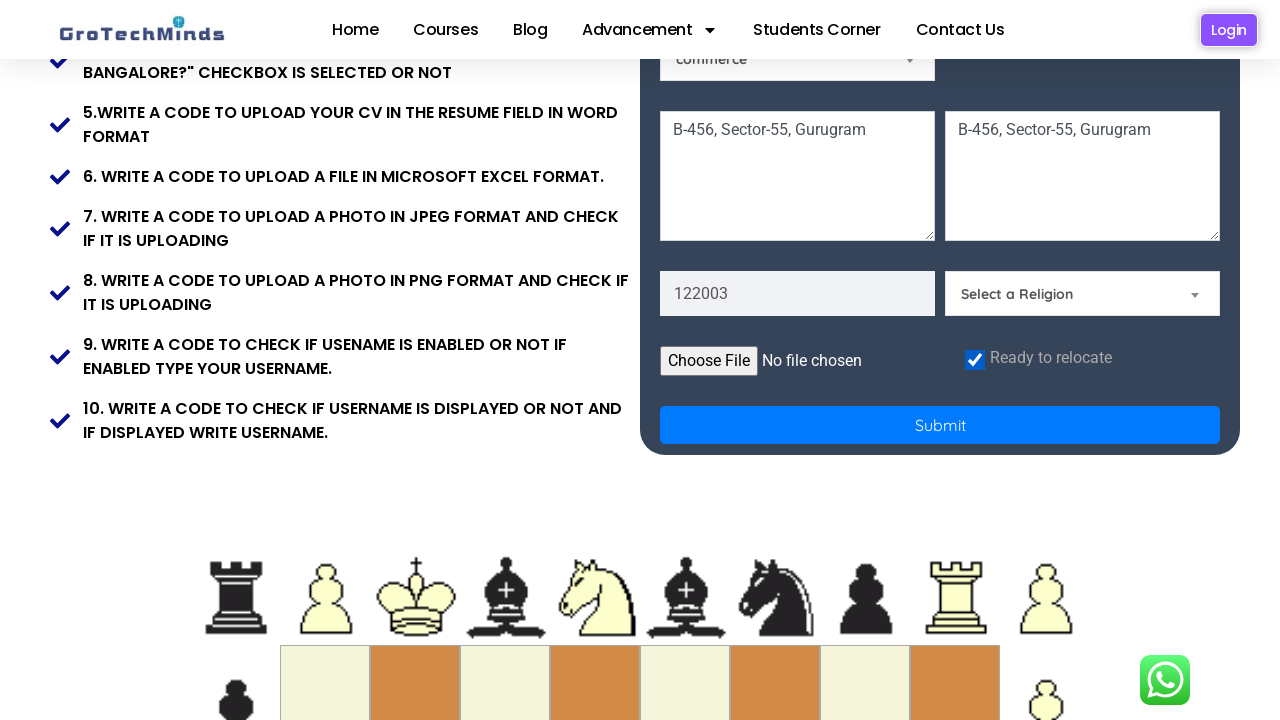